Tests a slow calculator by setting a delay, performing an addition operation (7+8), and verifying the result equals 15

Starting URL: https://bonigarcia.dev/selenium-webdriver-java/slow-calculator.html

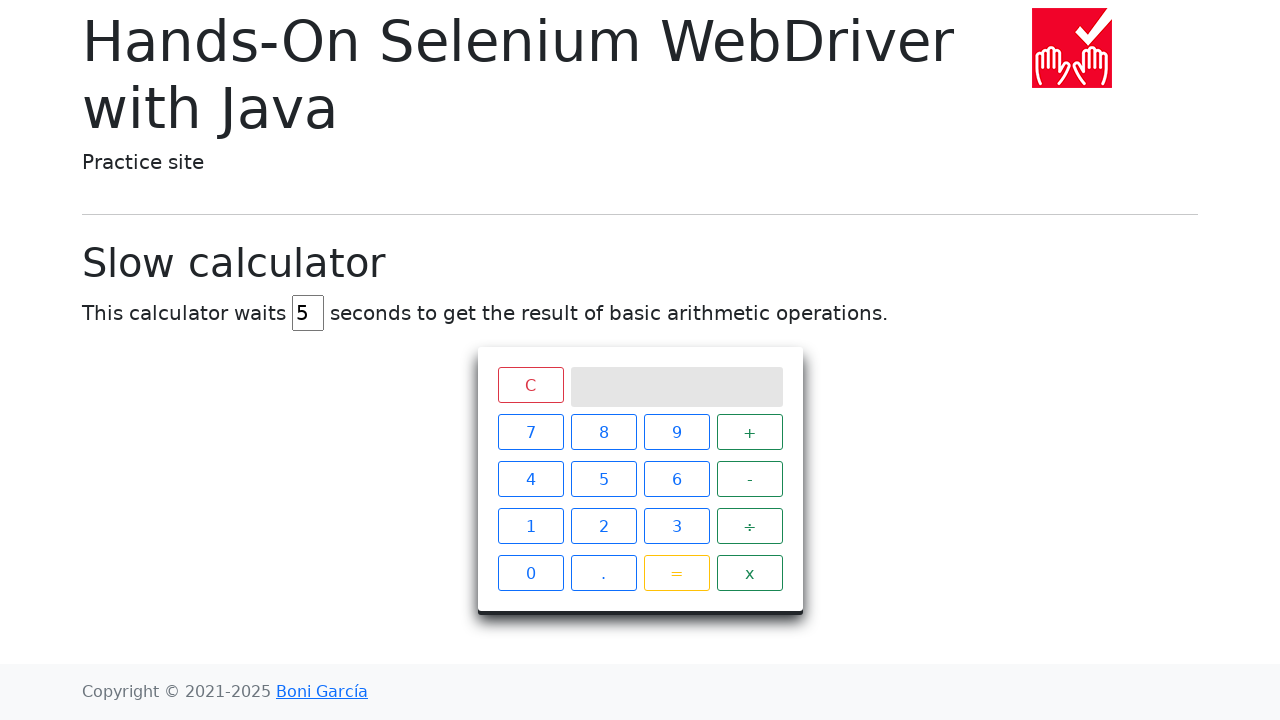

Cleared the delay input field on #delay
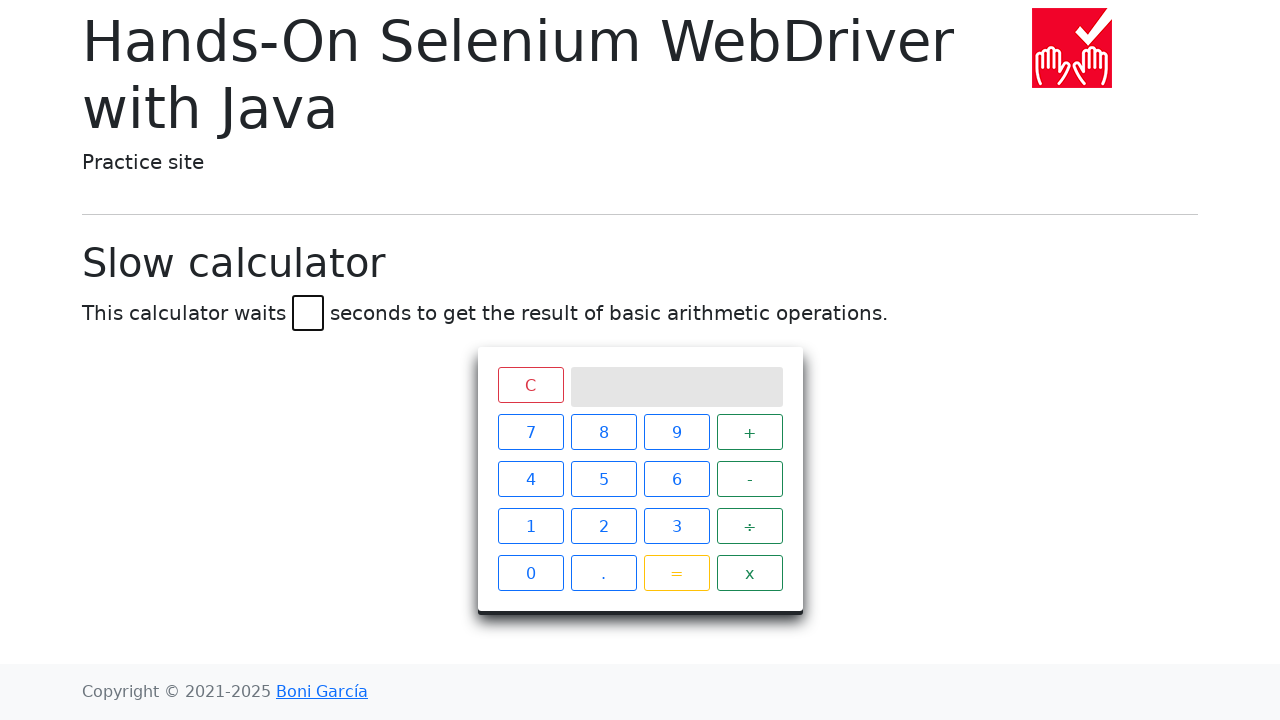

Set delay to 45 seconds on #delay
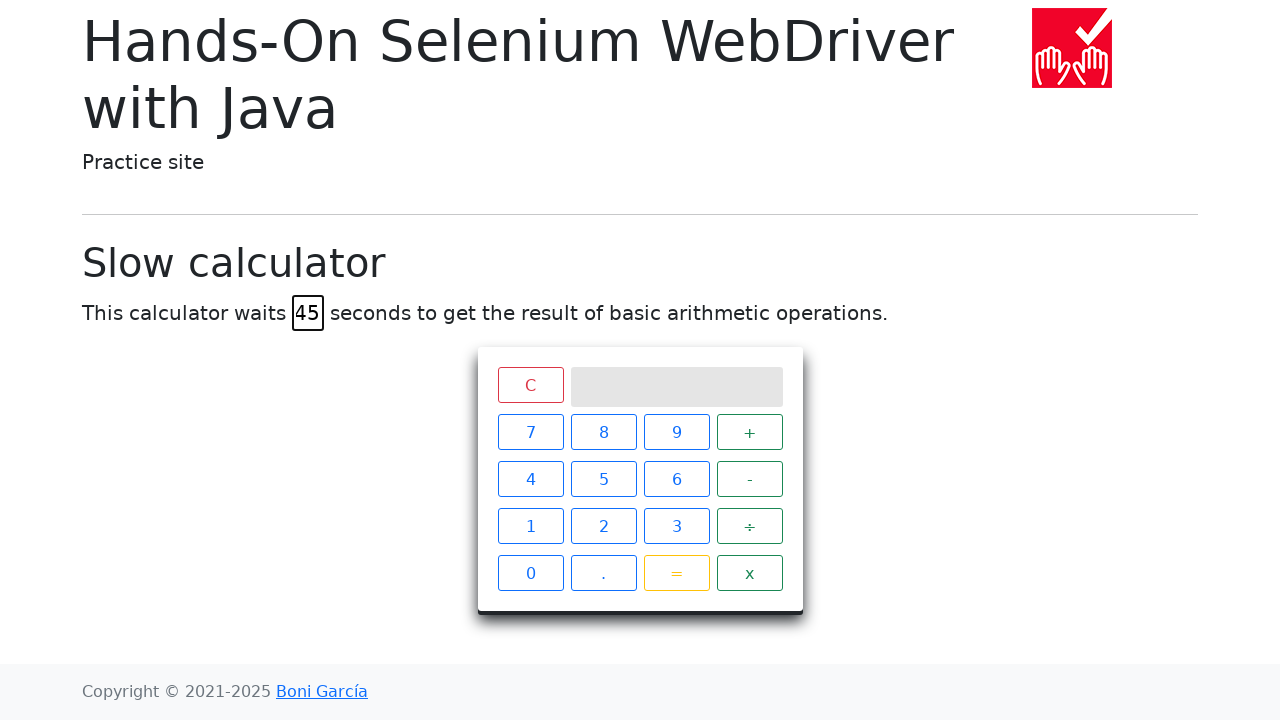

Clicked number 7 at (530, 432) on xpath=//span[contains(text(),'7')]
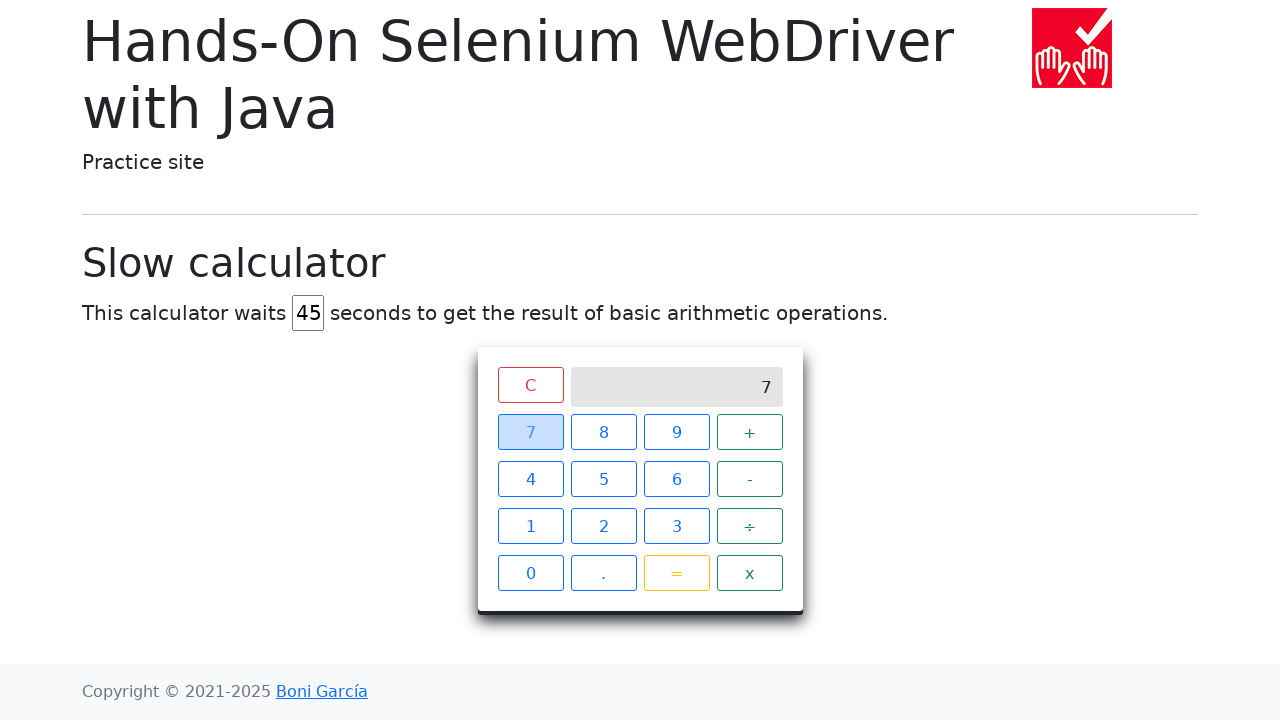

Clicked plus operator at (750, 432) on xpath=//span[contains(text(),'+')]
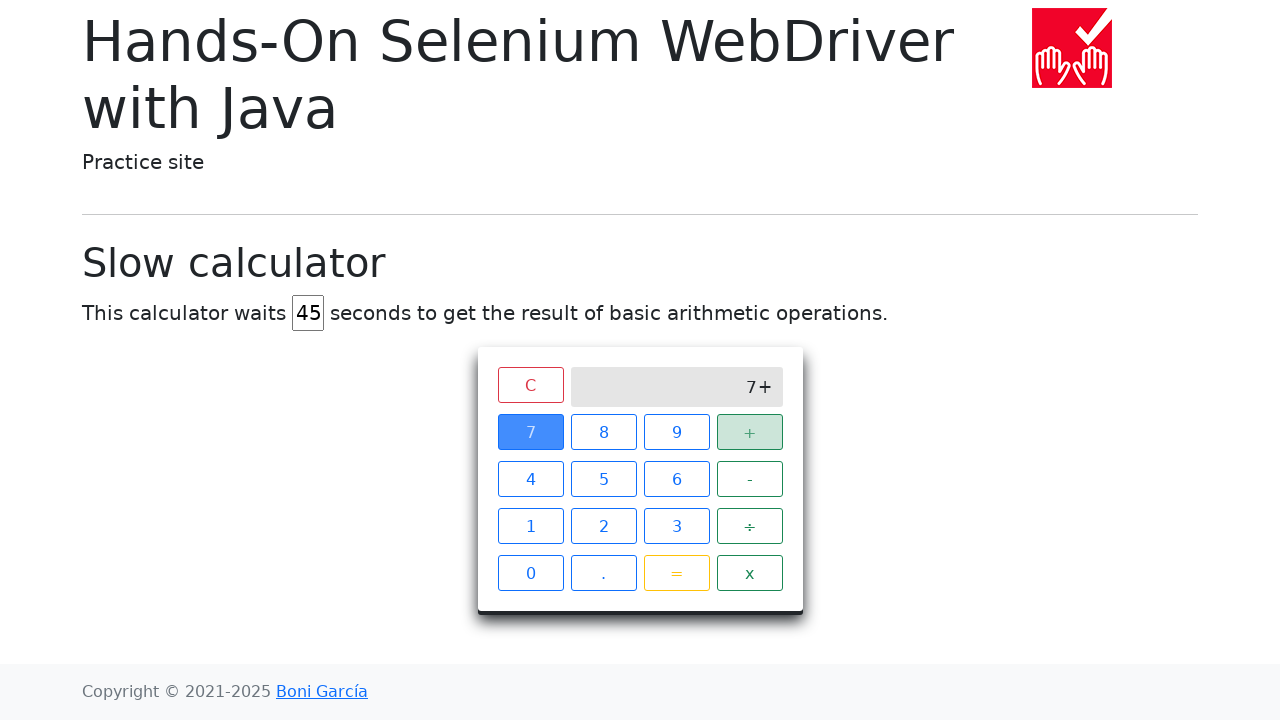

Clicked number 8 at (604, 432) on xpath=//span[contains(text(),'8')]
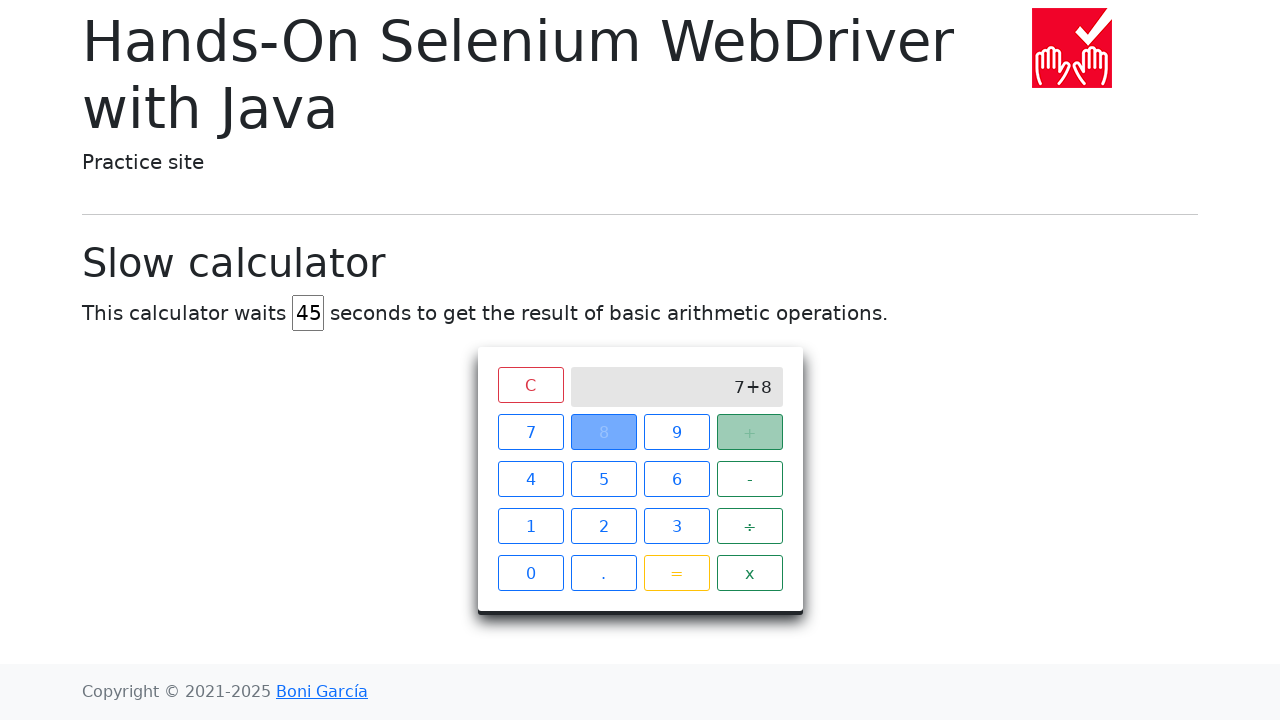

Clicked equals button at (676, 573) on xpath=//span[contains(text(),'=')]
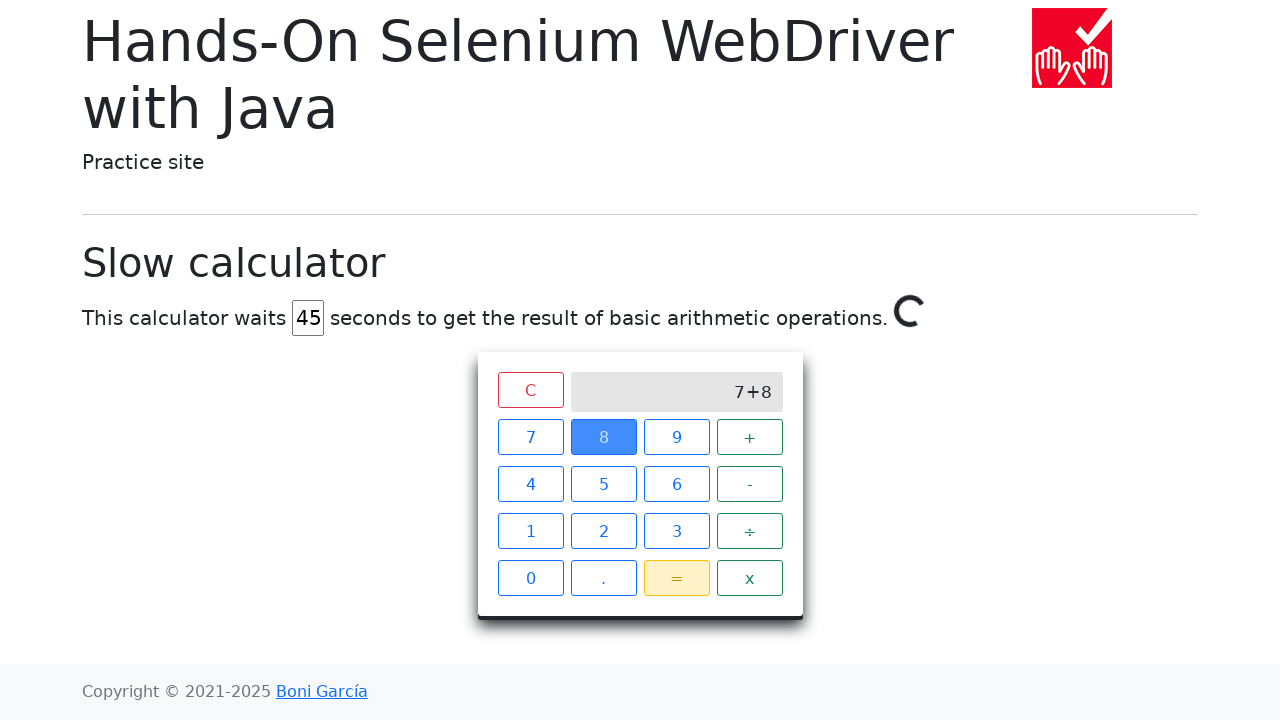

Calculator returned result of 15
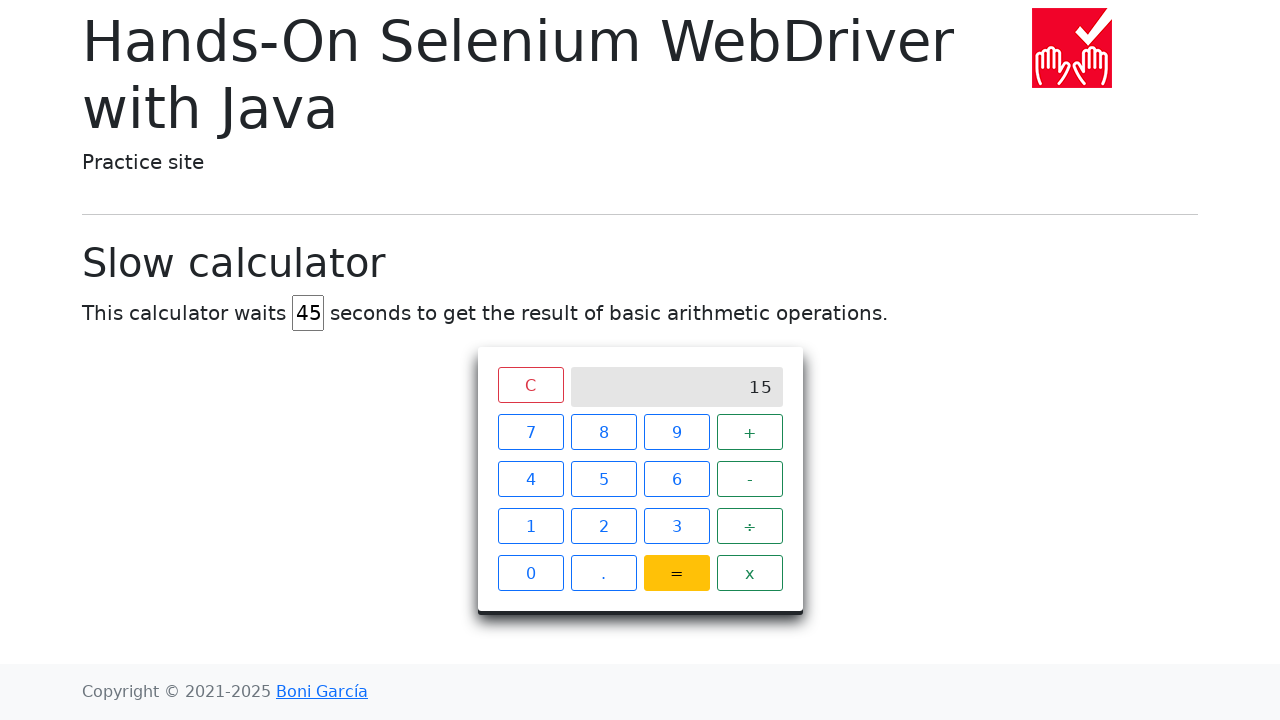

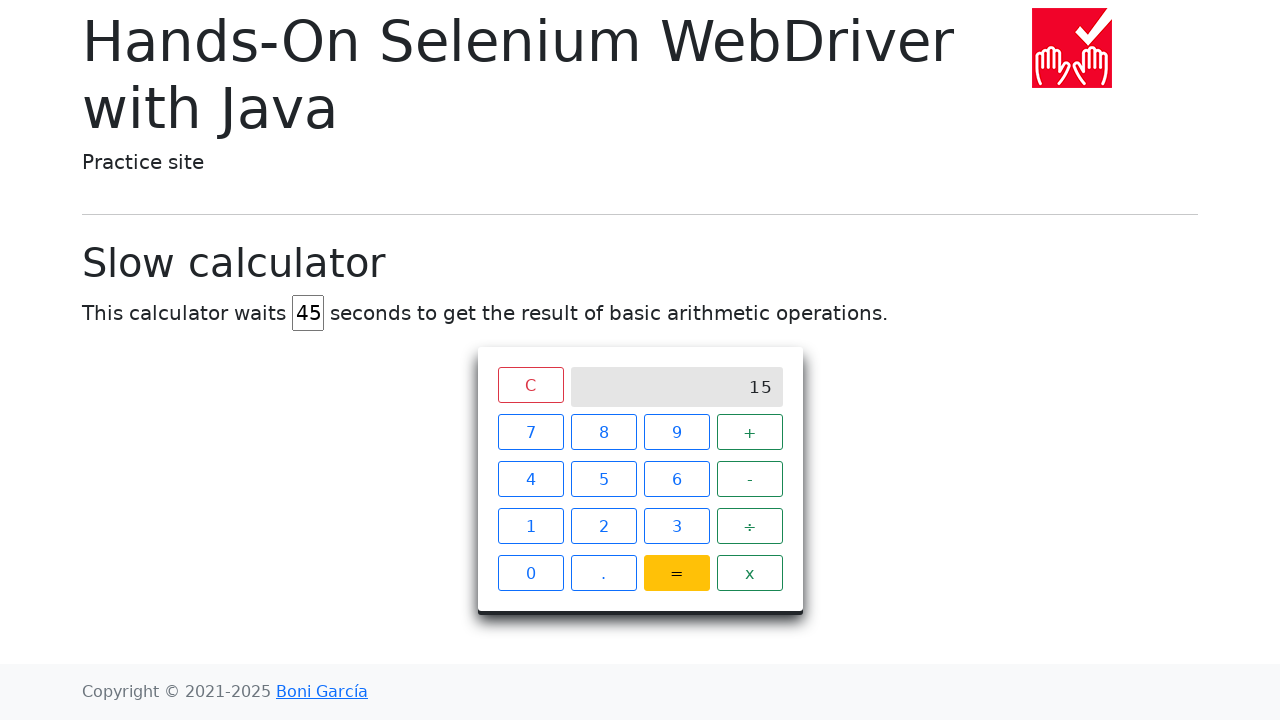